Navigates to the demoqa.com website and verifies that the page loads correctly by checking for a Selenium training image element

Starting URL: https://demoqa.com

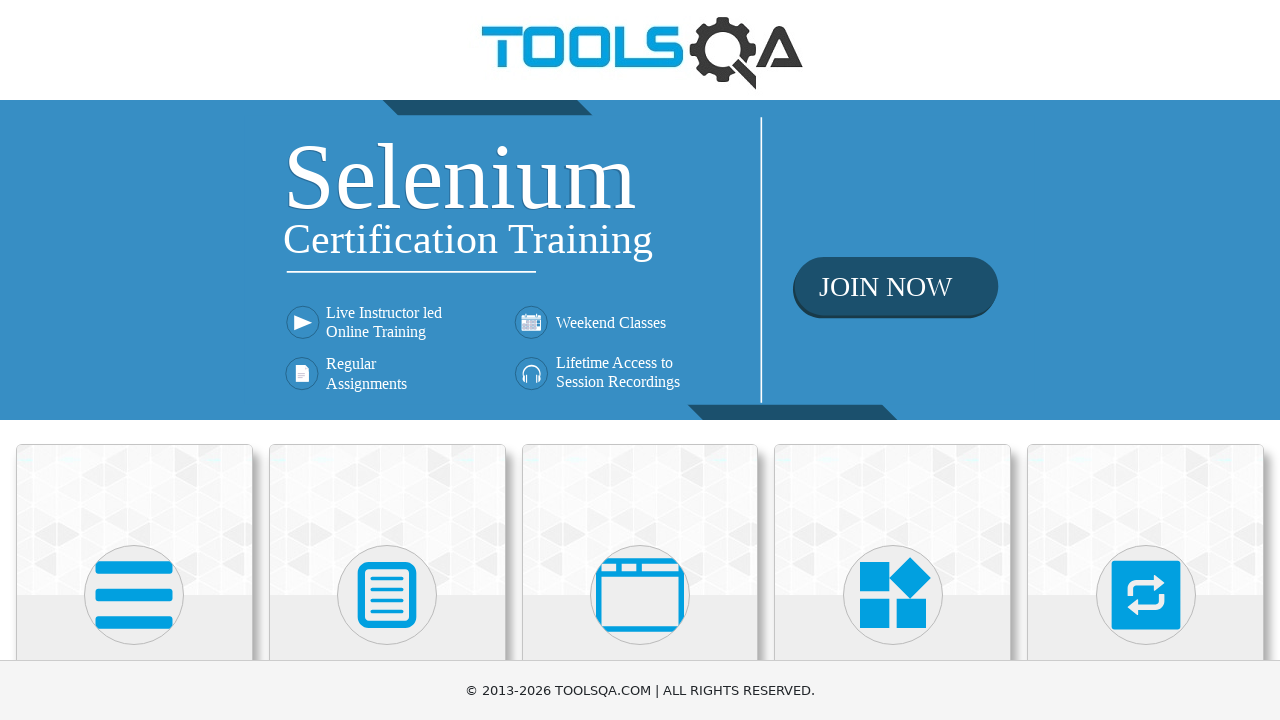

Navigated to https://demoqa.com
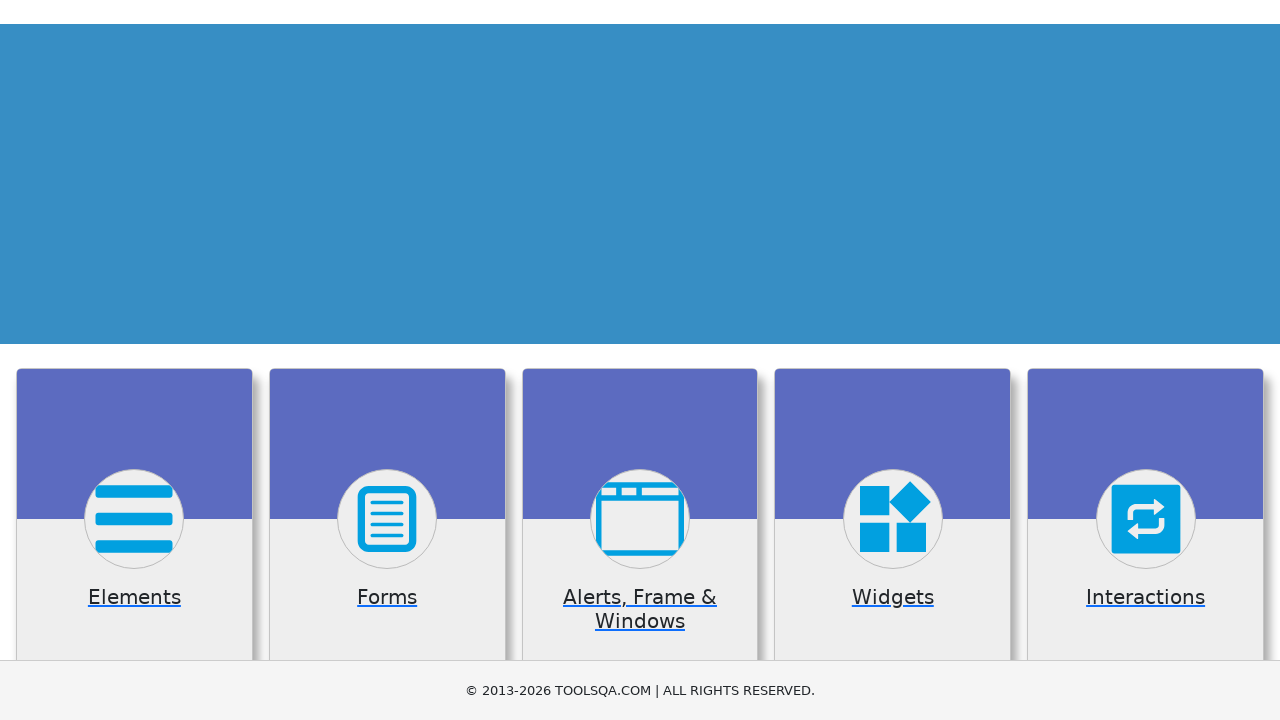

Verified Selenium Online Training image is visible - page loaded successfully
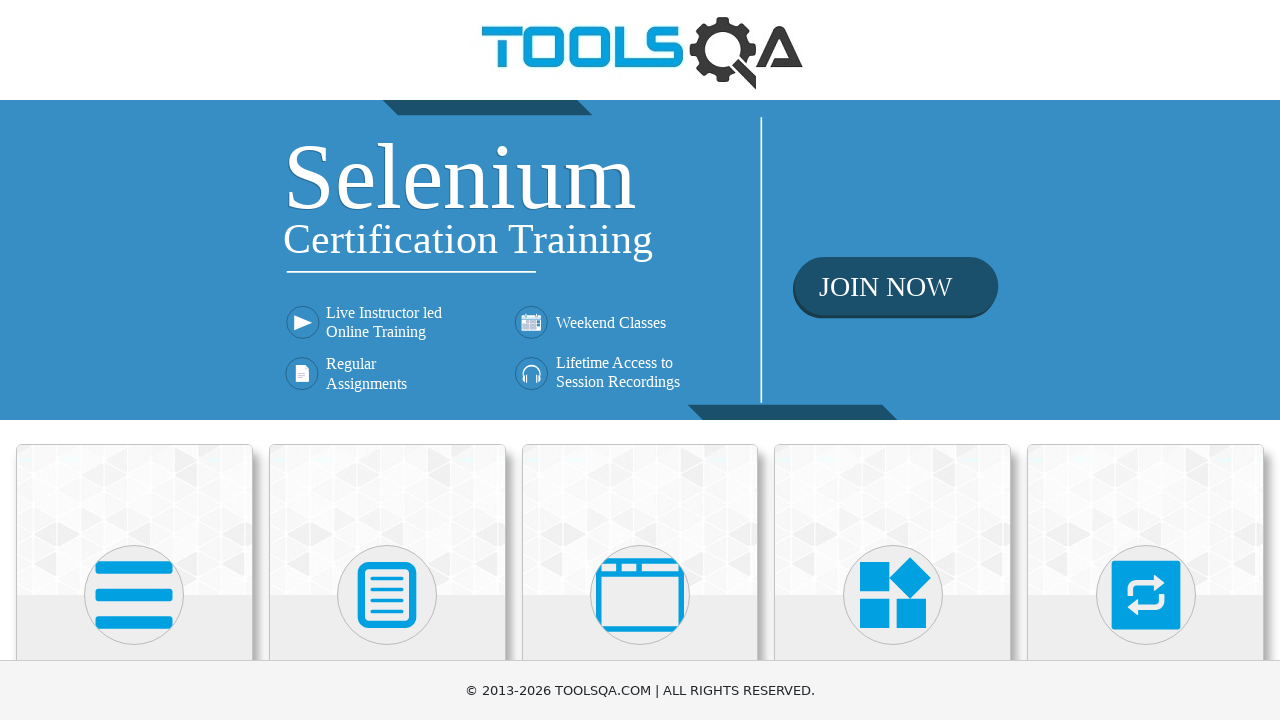

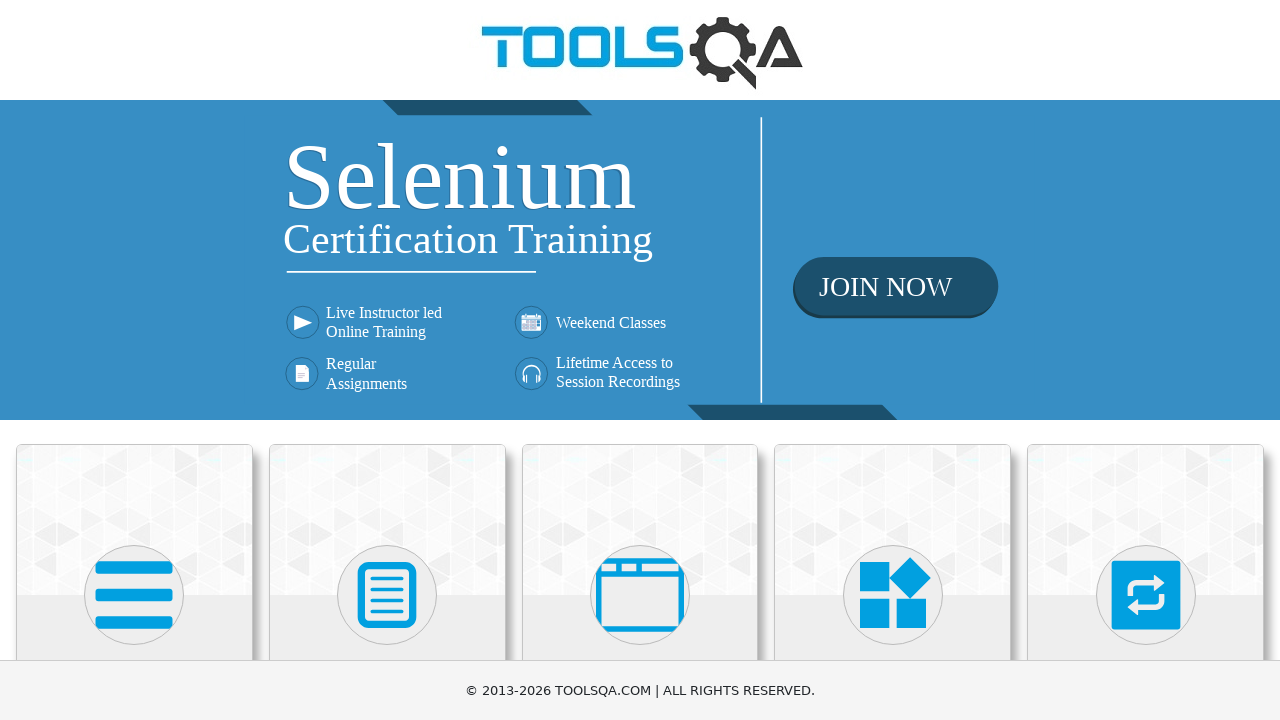